Tests right-click context menu functionality by performing a context click on an element, selecting the "Edit" option from the menu, and accepting the resulting alert dialog.

Starting URL: http://medialize.github.io/jQuery-contextMenu/demo.html

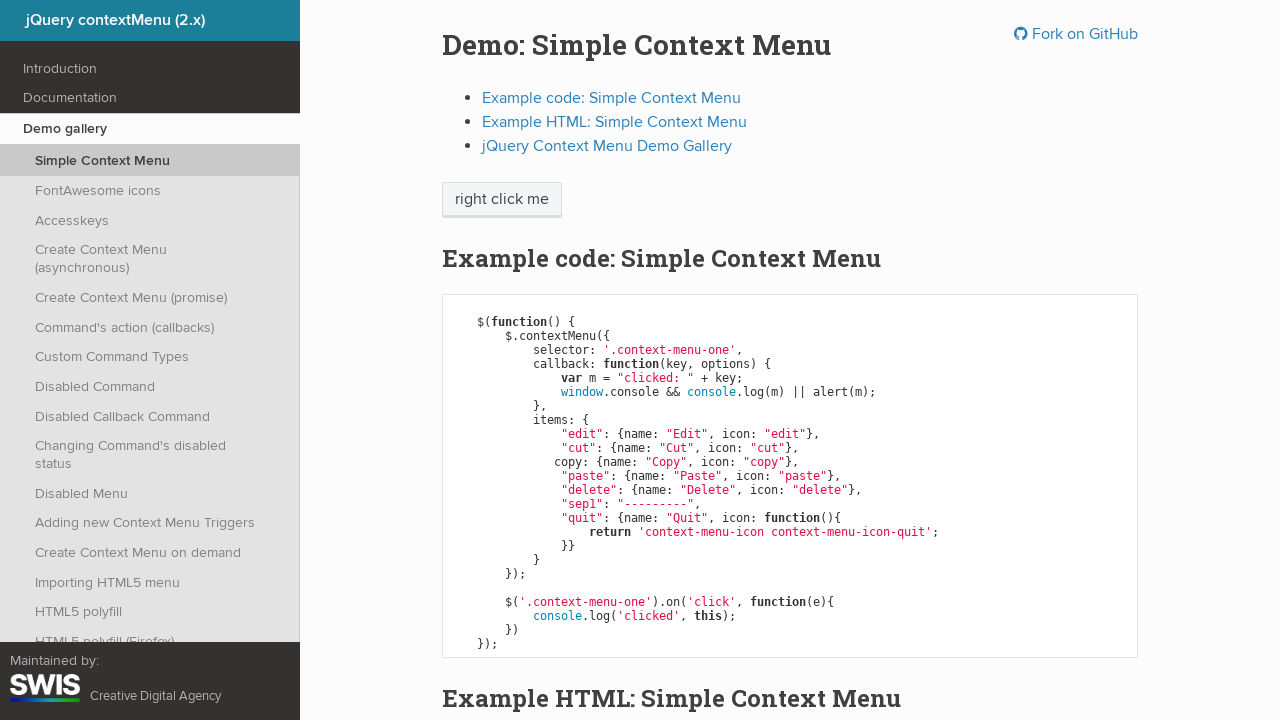

Right-clicked on 'right click me' element to open context menu at (502, 200) on //span[text()='right click me']
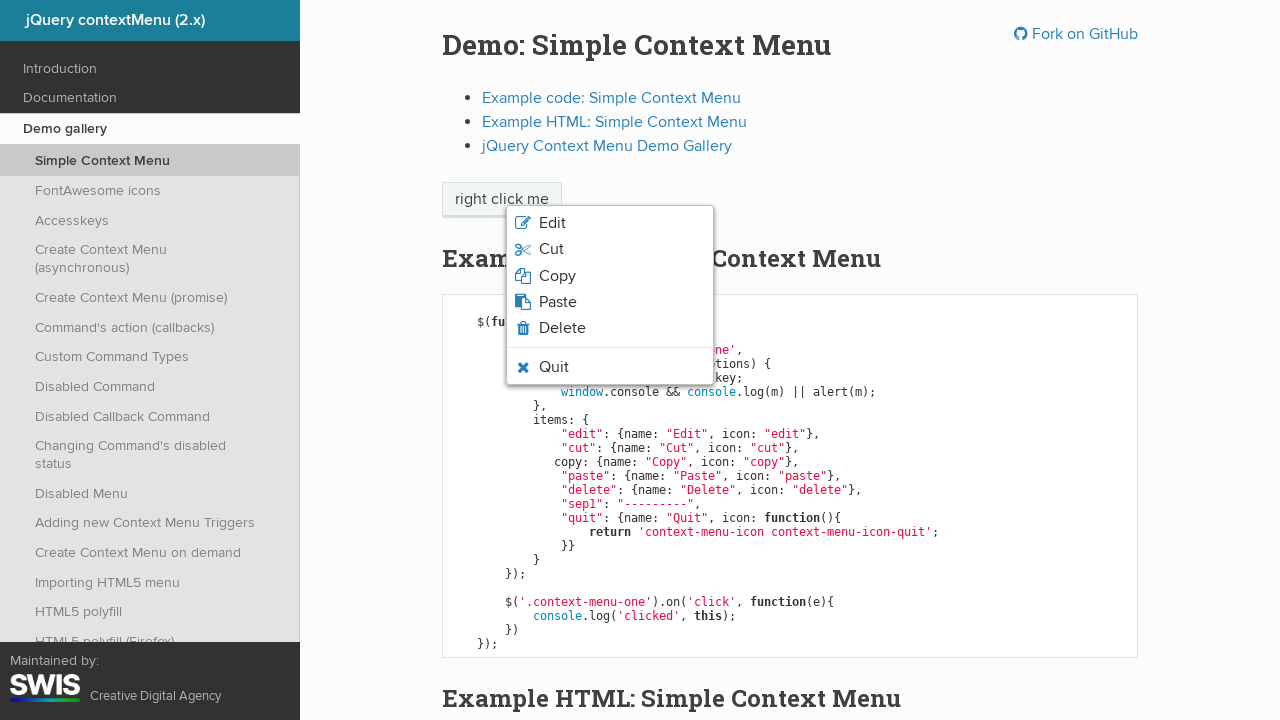

Context menu appeared with 'Edit' option visible
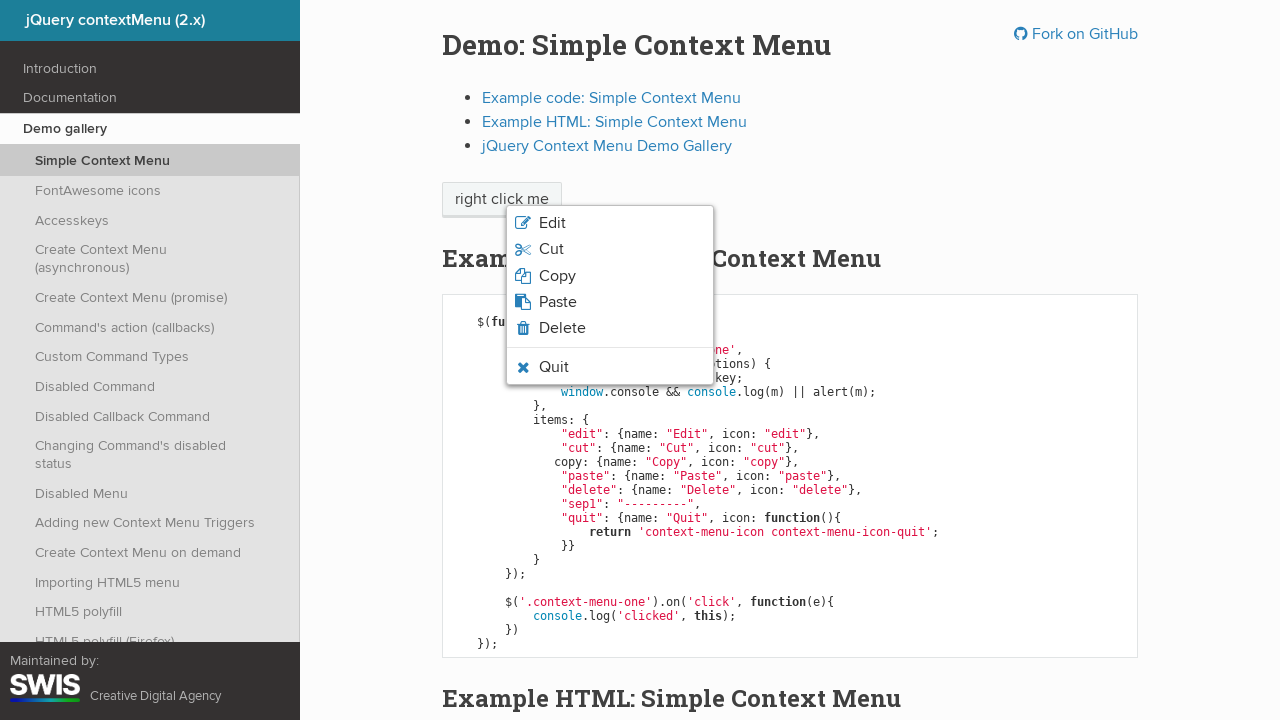

Clicked 'Edit' option from context menu at (552, 223) on xpath=//span[text()='Edit']
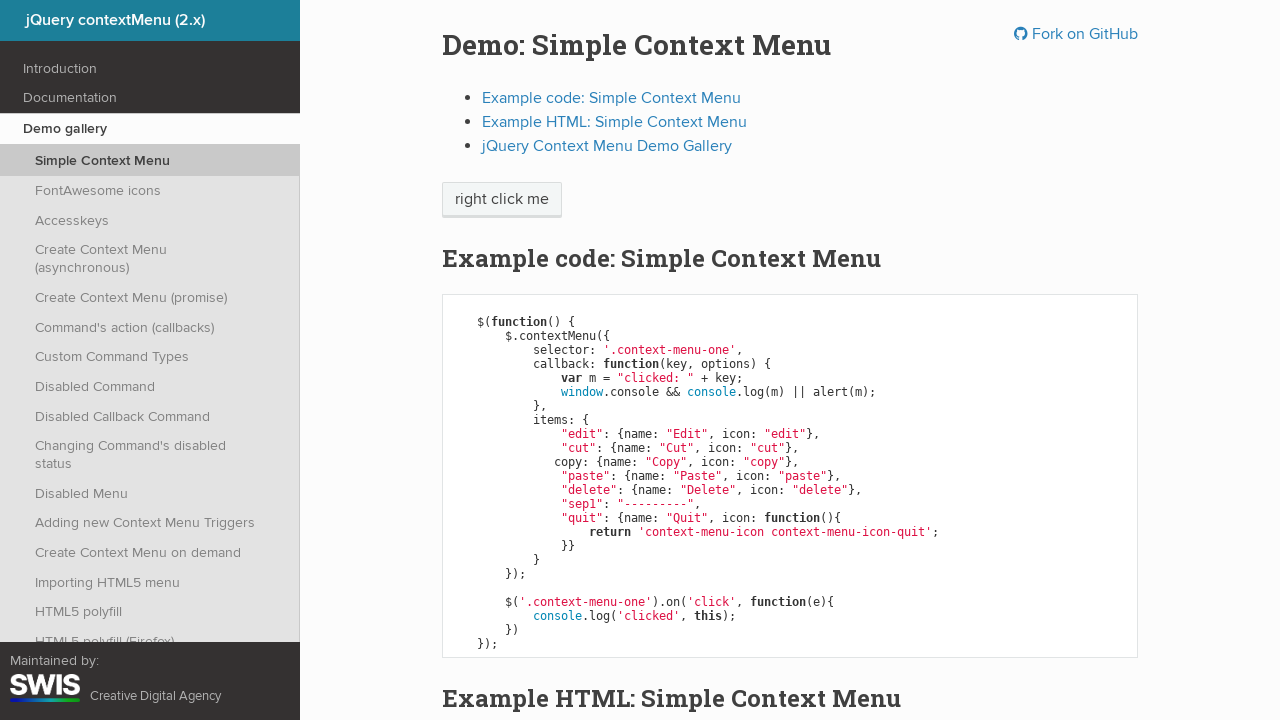

Set up dialog handler to accept alerts
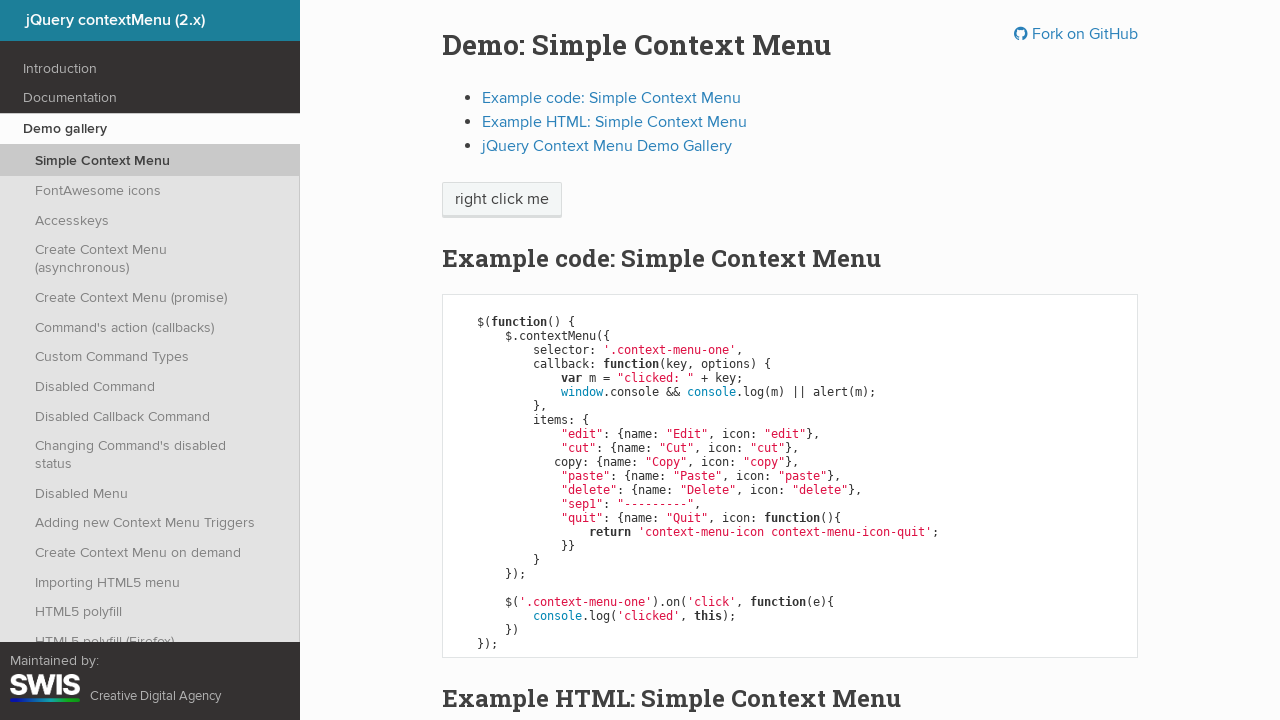

Waited for alert dialog to appear and be accepted
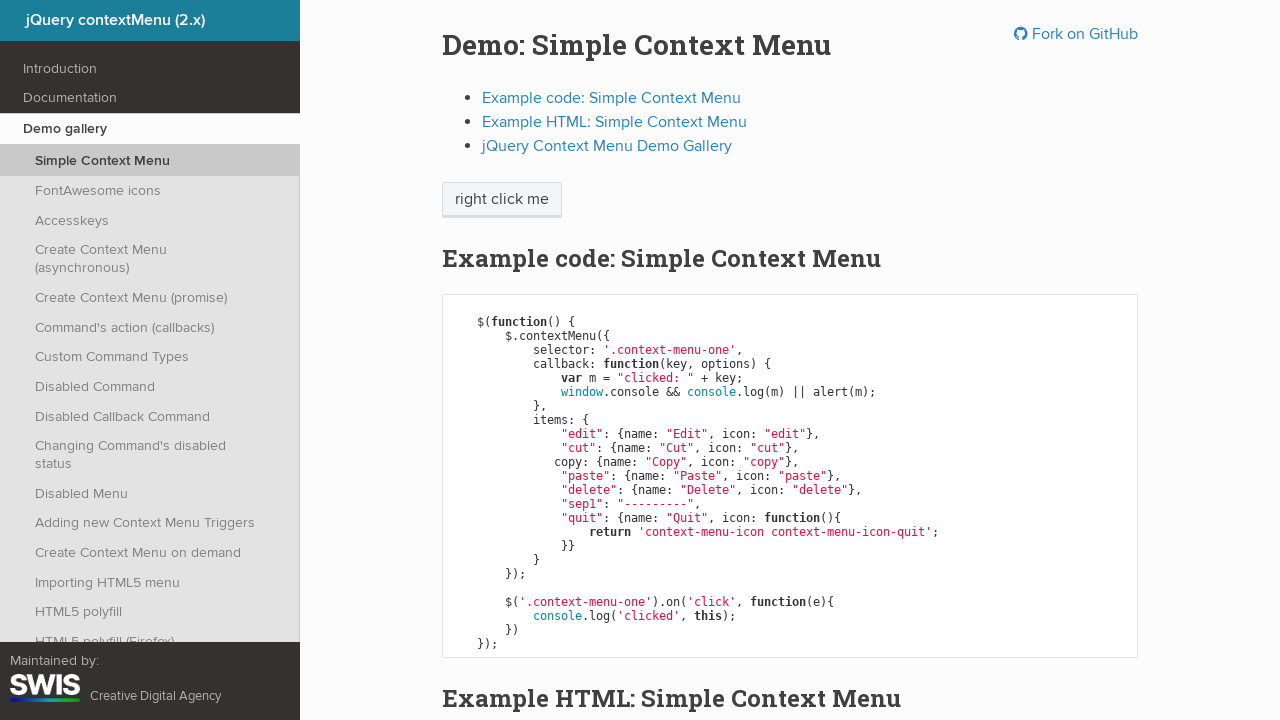

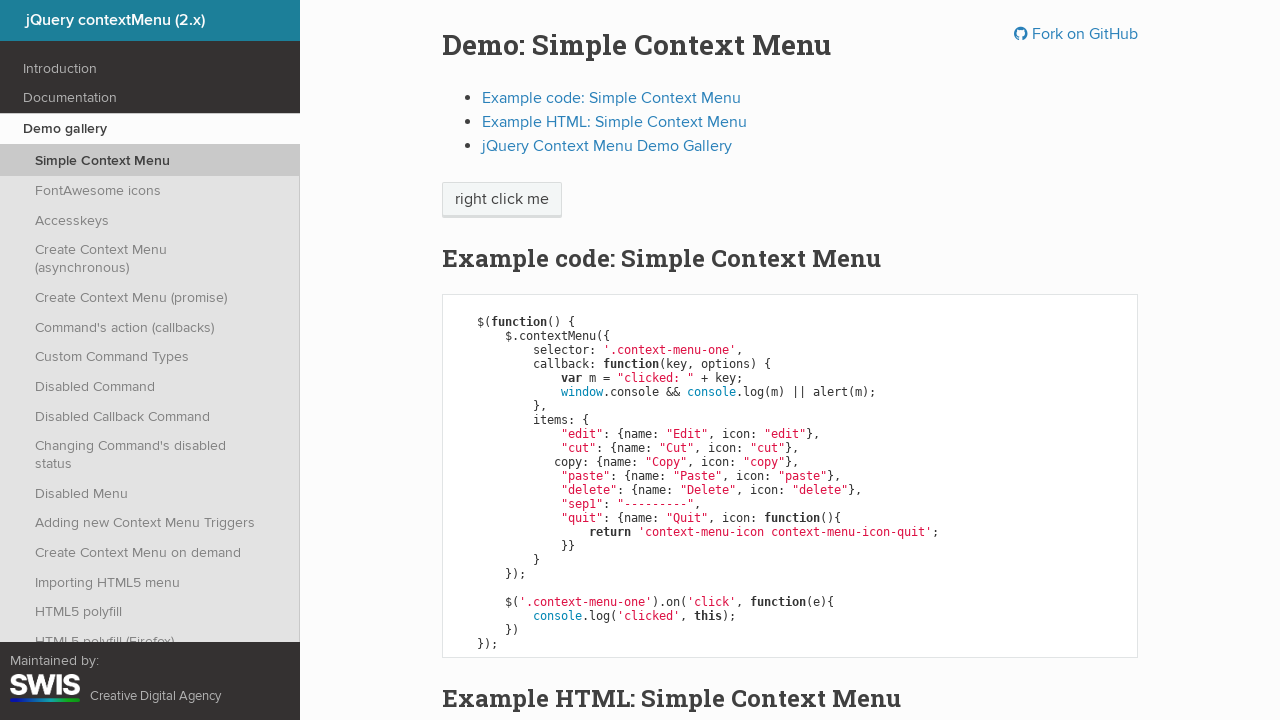